Clicks on a button with id "clickOnMe" and accepts the resulting alert dialog

Starting URL: https://testeroprogramowania.github.io/selenium/basics.html

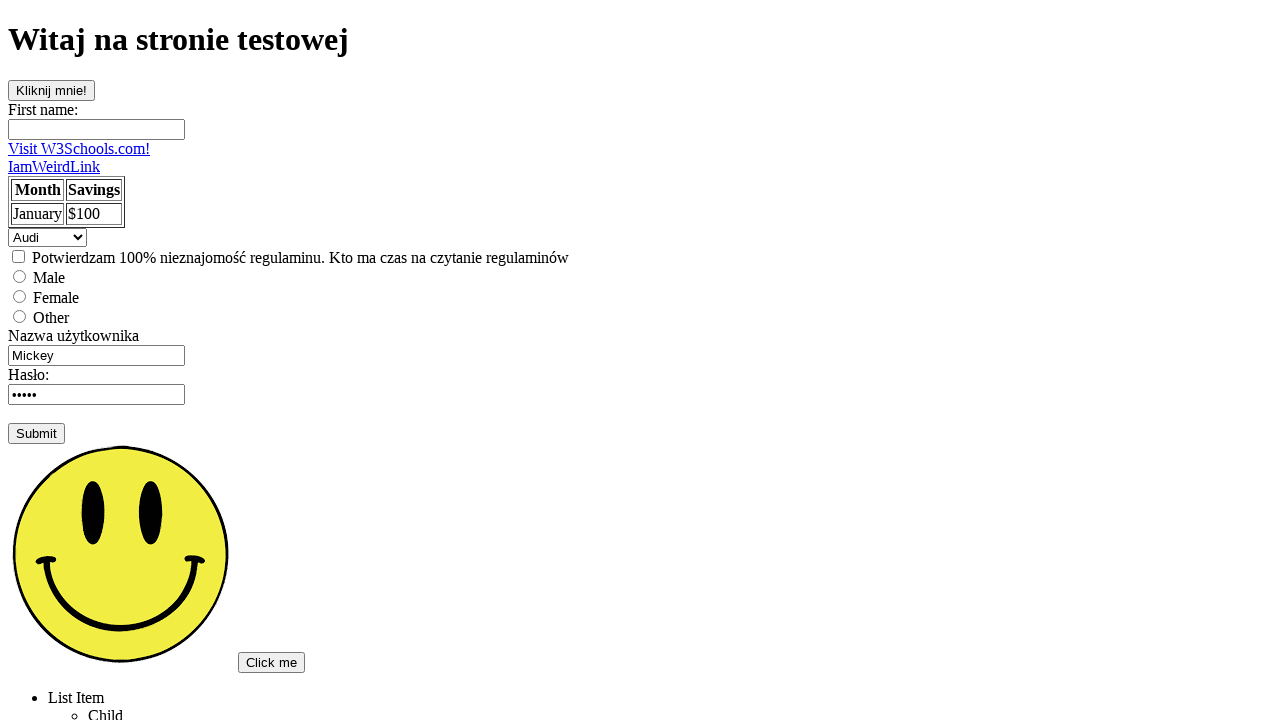

Navigated to basics.html test page
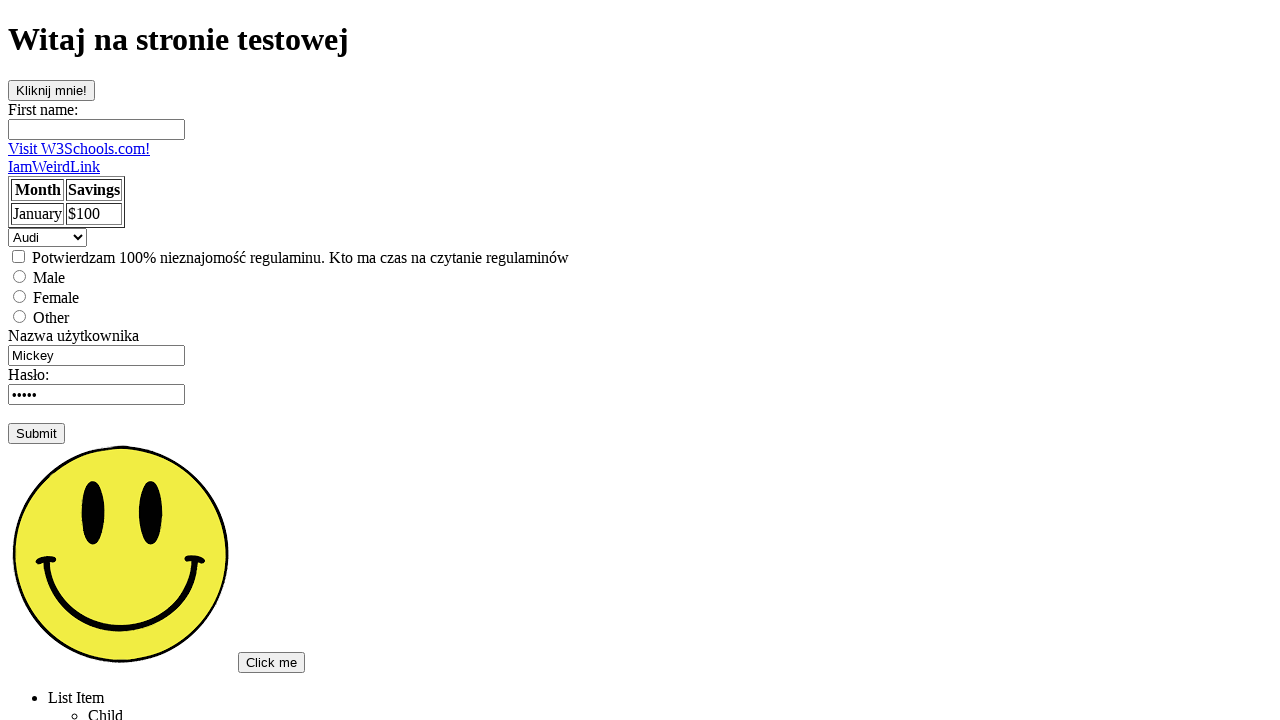

Clicked on button with id 'clickOnMe' at (52, 90) on #clickOnMe
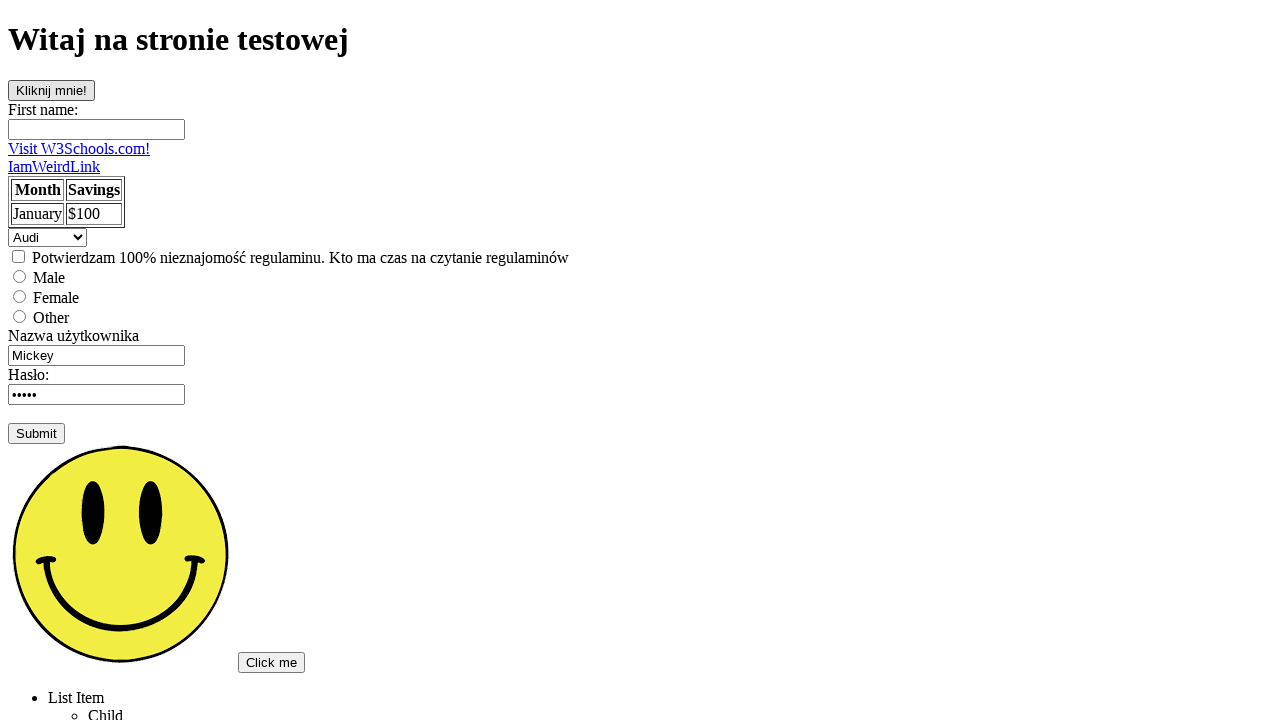

Set up dialog handler to accept alerts
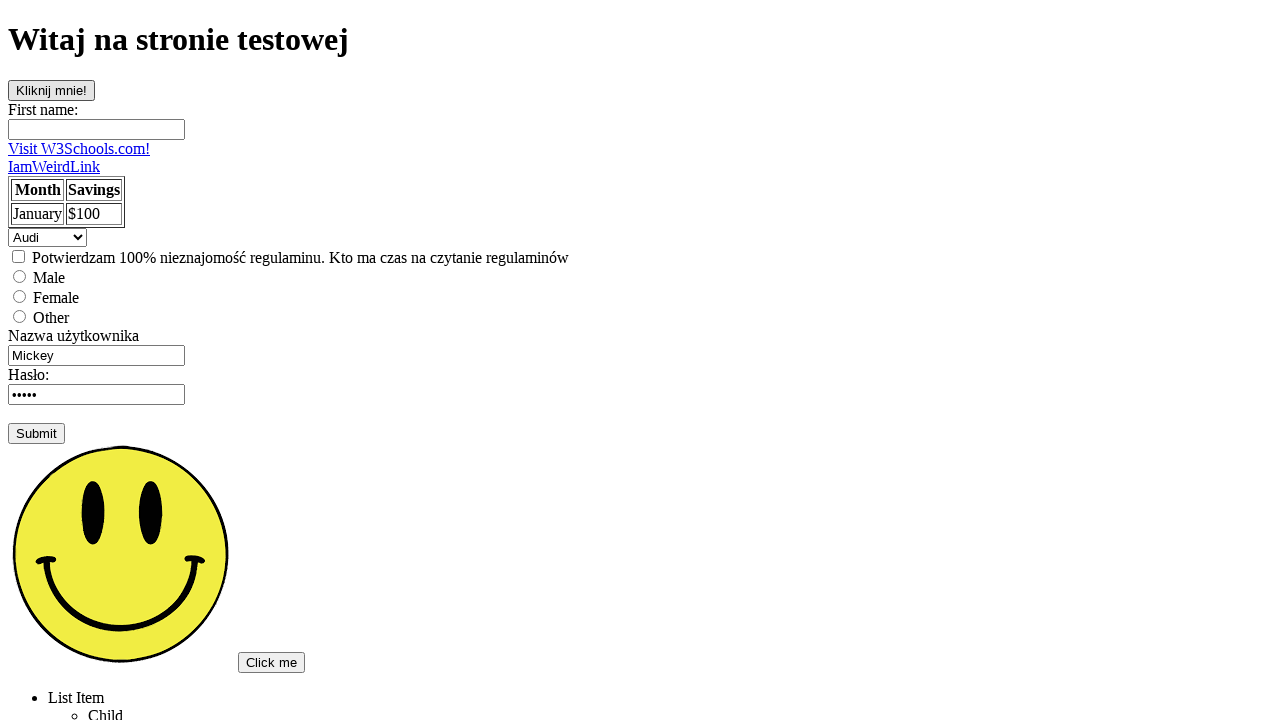

Clicked on button with id 'clickOnMe' and accepted resulting alert dialog at (52, 90) on #clickOnMe
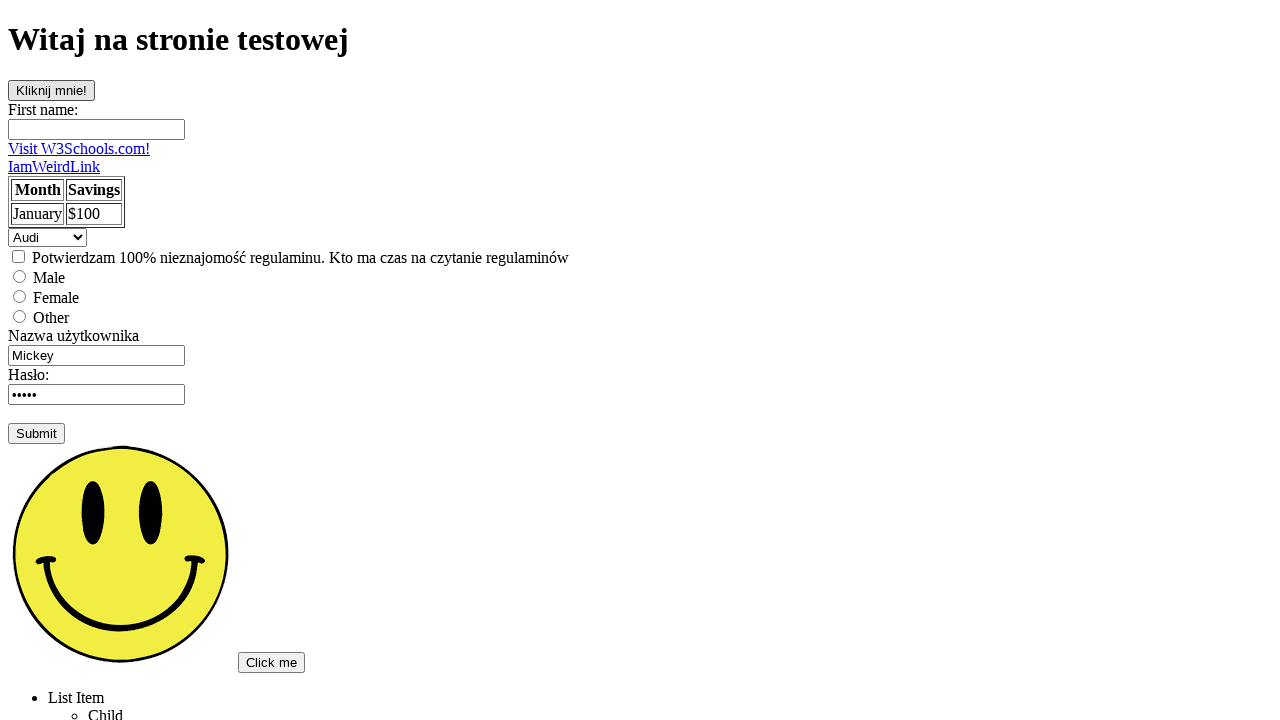

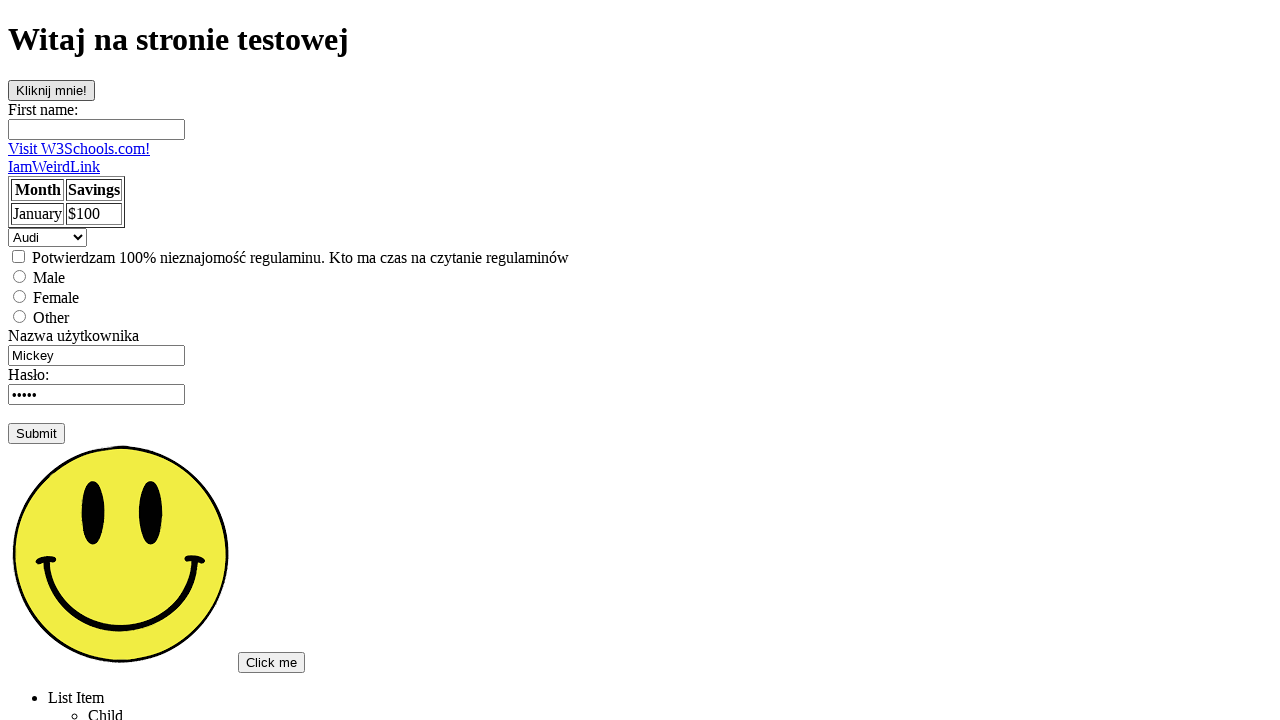